Tests various types of browser alerts including simple alerts, confirmation alerts, prompt alerts, and sweet alerts by triggering each alert type and interacting with them (accepting, dismissing, or entering text)

Starting URL: https://www.leafground.com/alert.xhtml

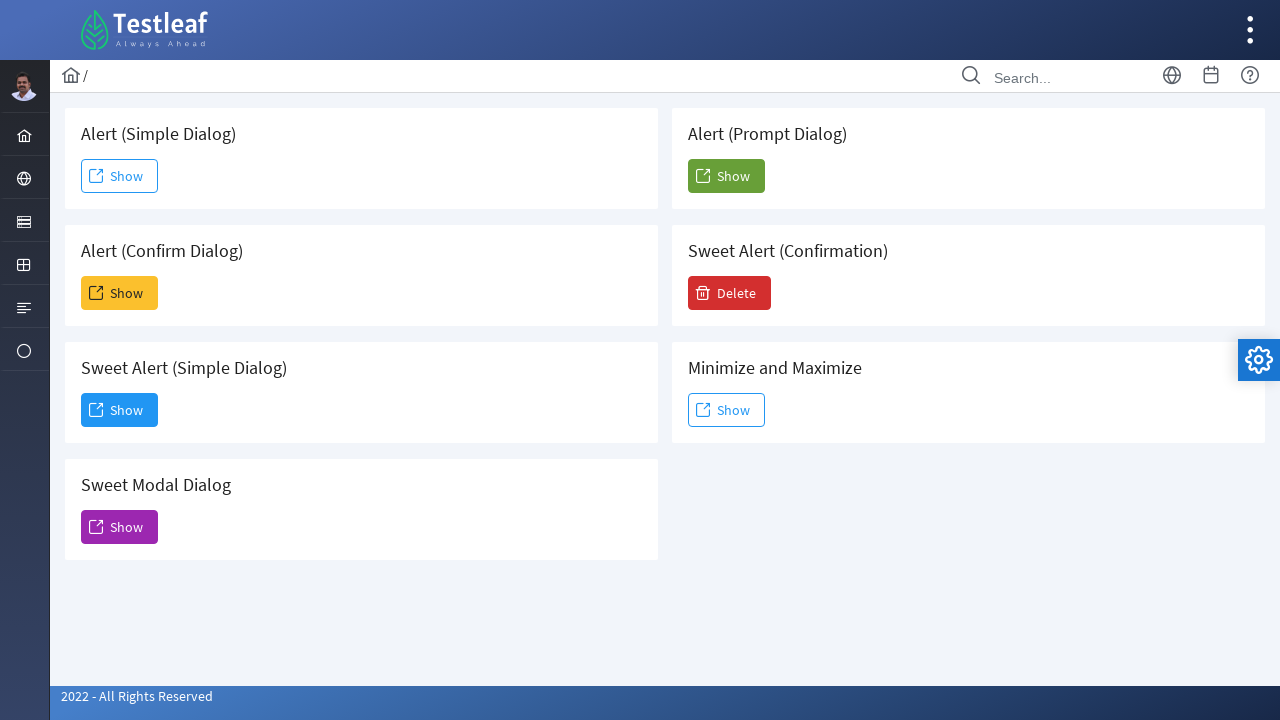

Clicked 'Show' button to trigger simple alert at (120, 176) on xpath=//span[text()='Show']
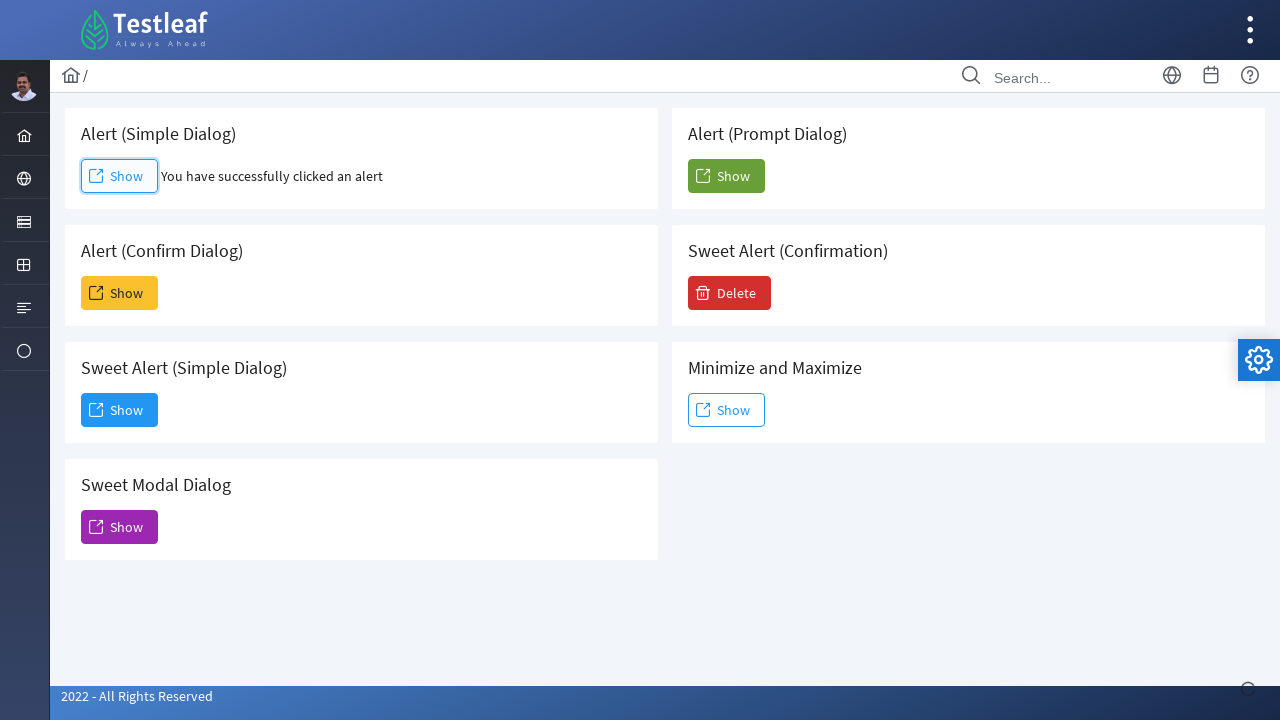

Set up dialog handler to accept simple alert
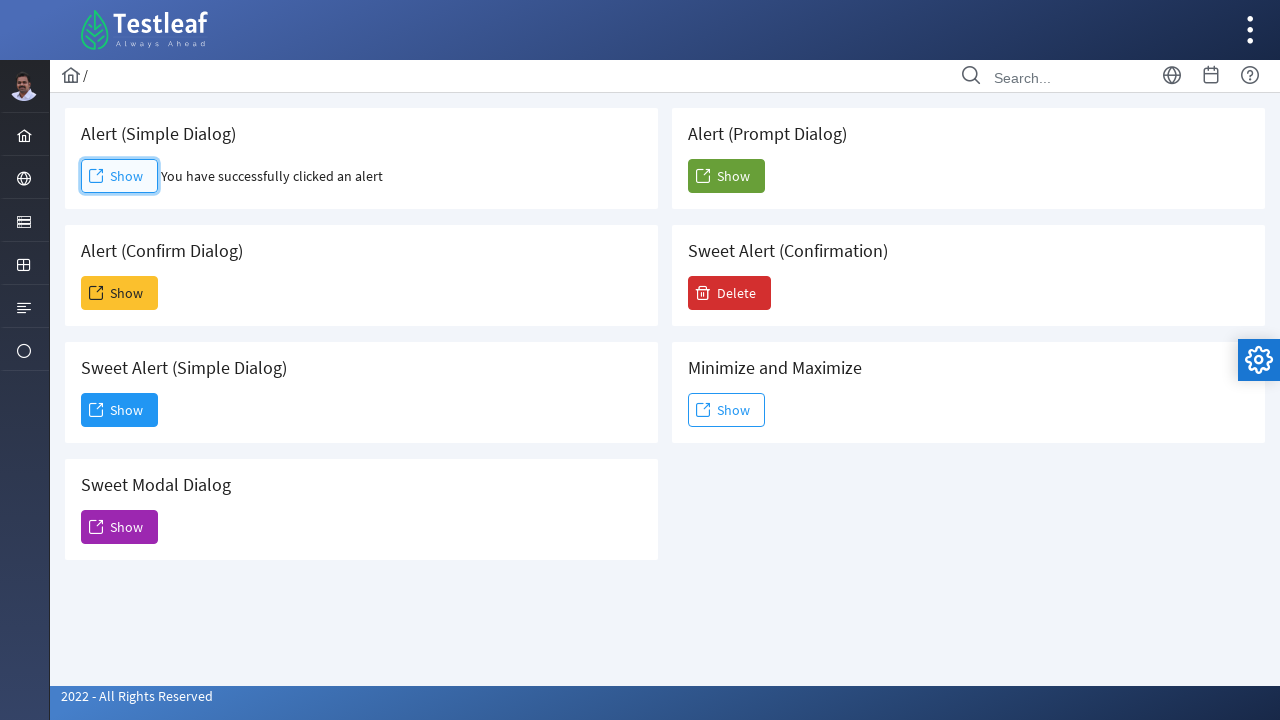

Waited for simple alert to be processed
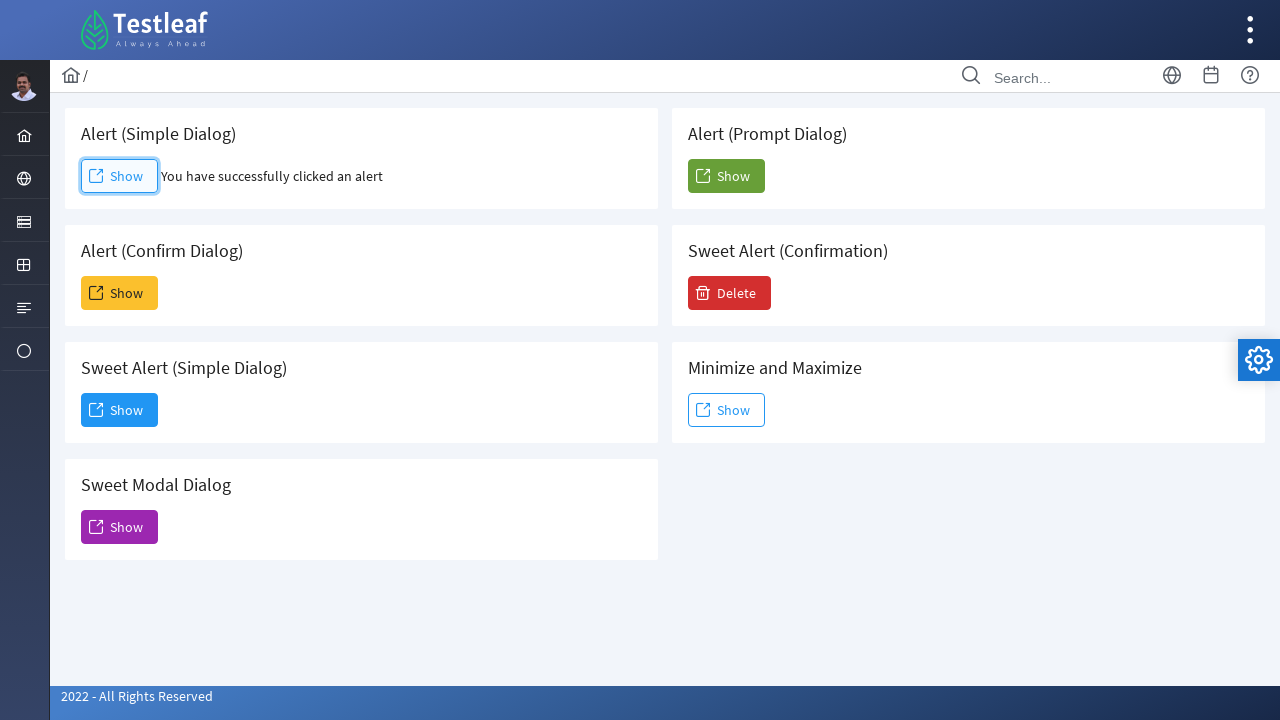

Set up dialog handler to dismiss confirmation alert
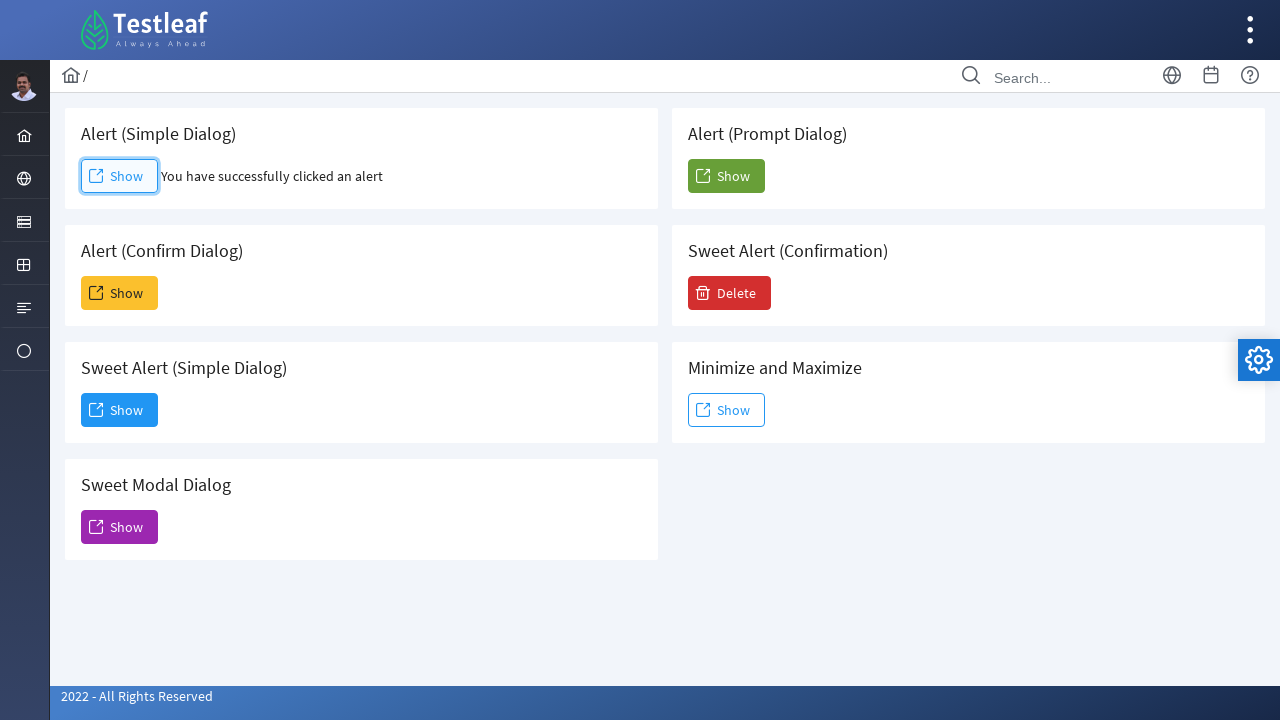

Clicked 'Show' button to trigger confirmation alert at (120, 293) on (//span[text()='Show'])[2]
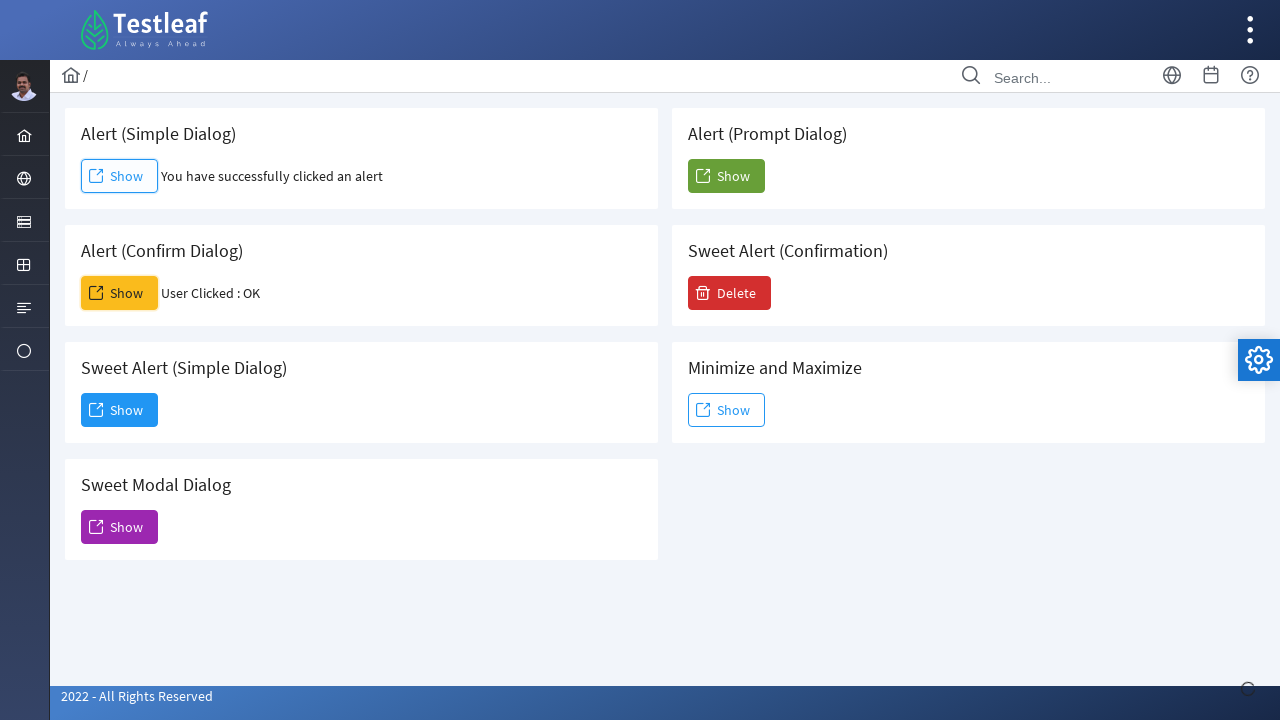

Waited for confirmation alert to be processed
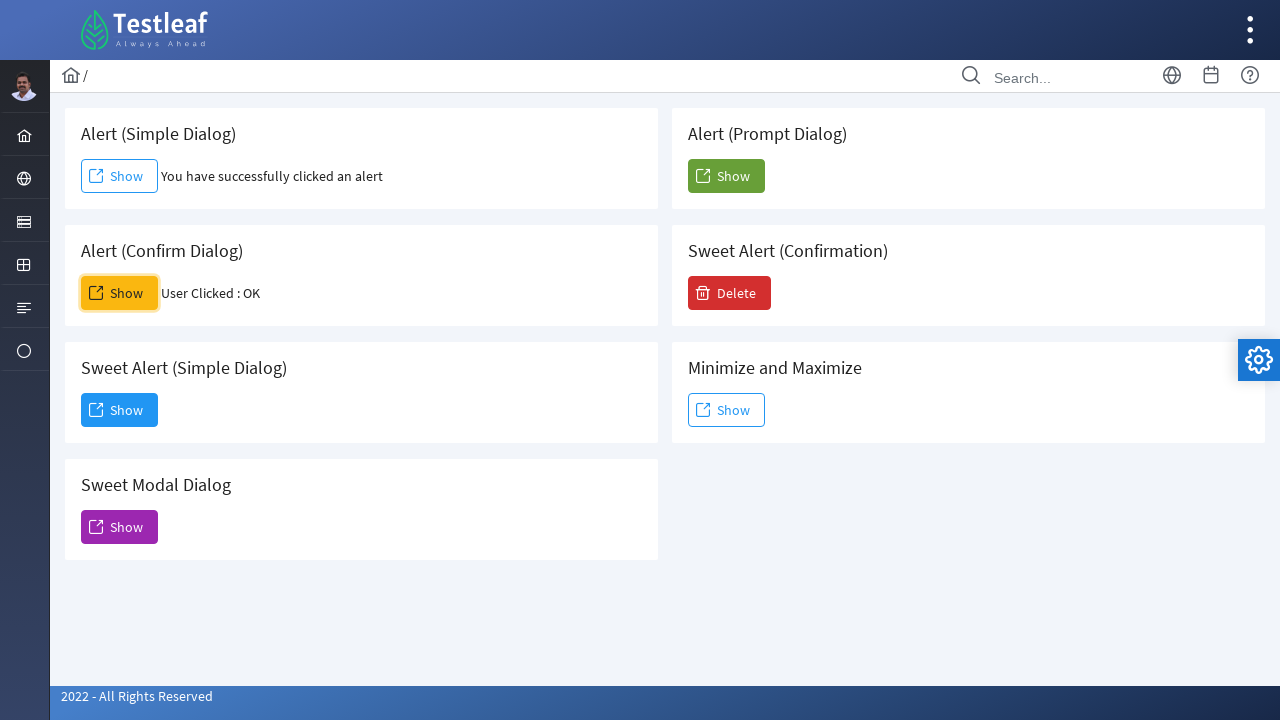

Set up dialog handler to accept prompt alert with text 'Gokul'
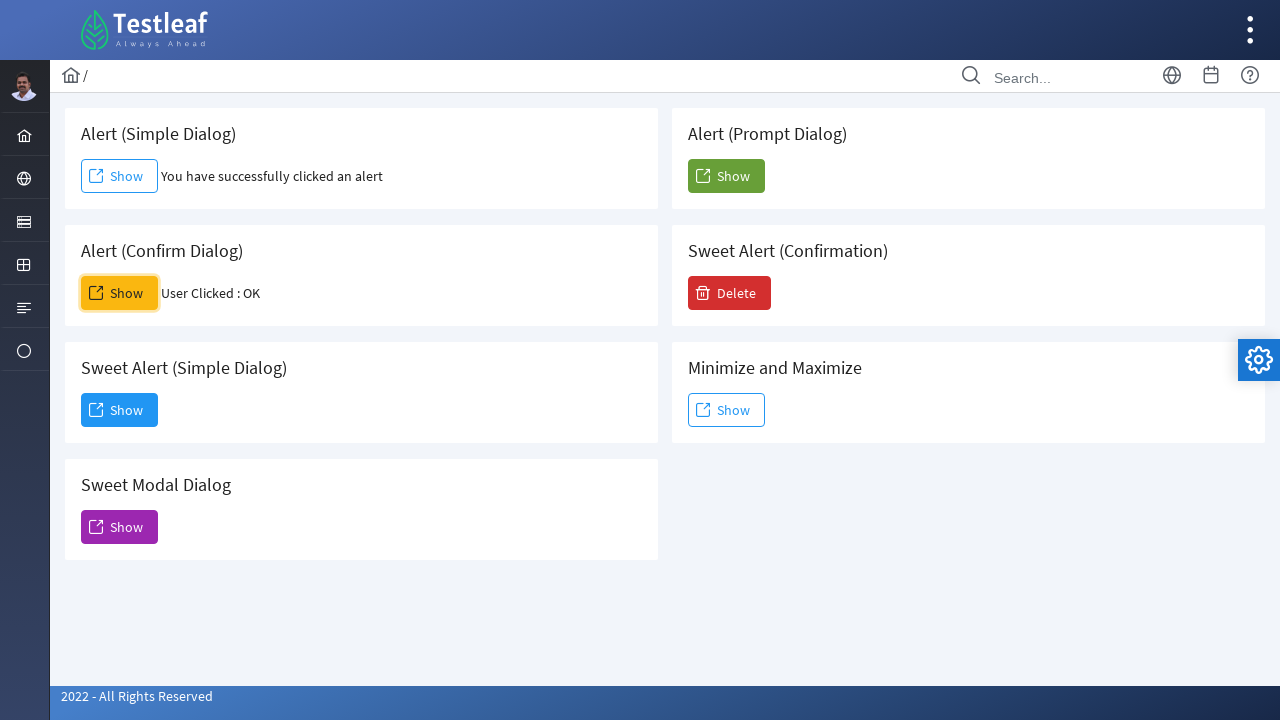

Clicked 'Show' button to trigger prompt alert at (726, 176) on (//span[text()='Show'])[5]
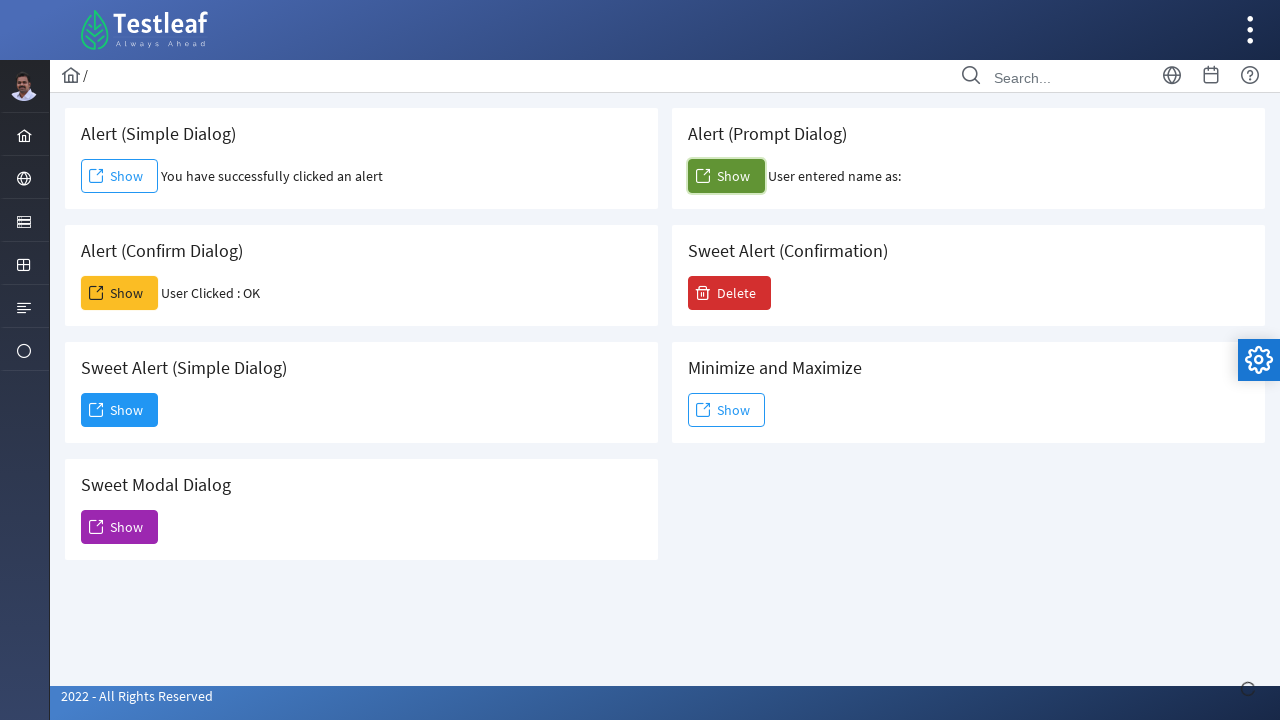

Waited for prompt alert to be processed
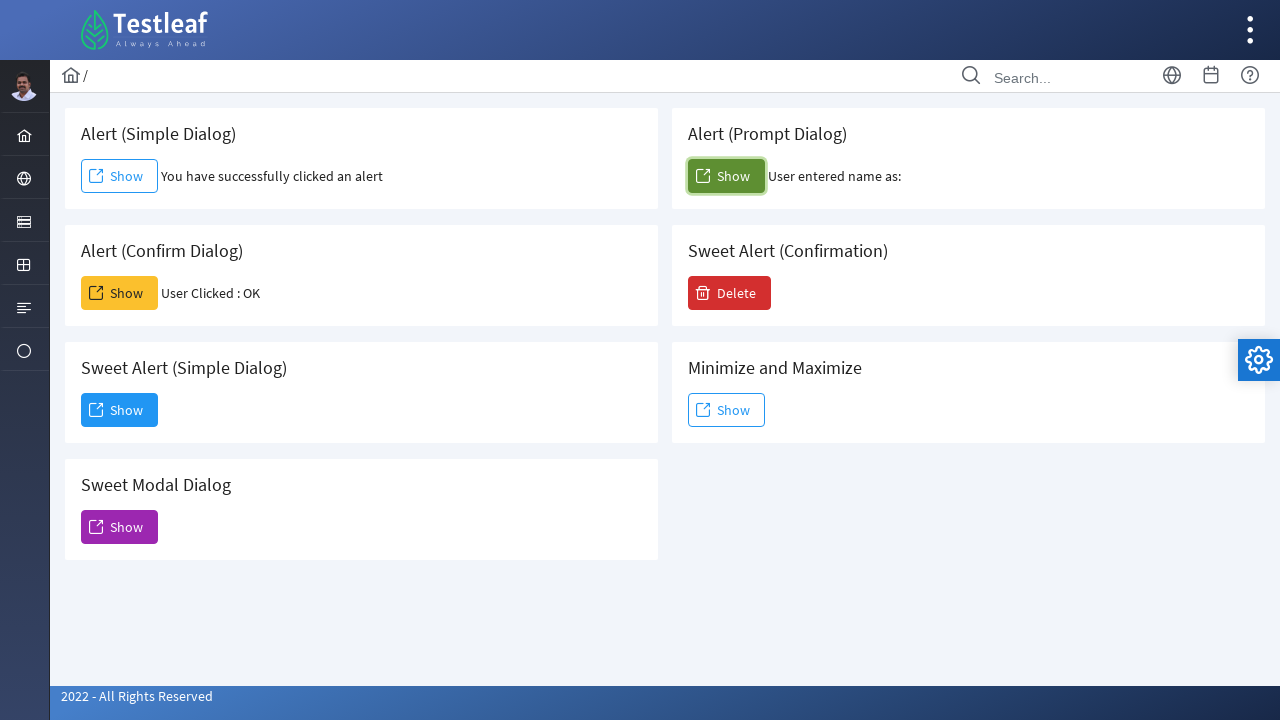

Clicked 'Delete' button to trigger sweet alert at (730, 293) on xpath=//span[text()='Delete']
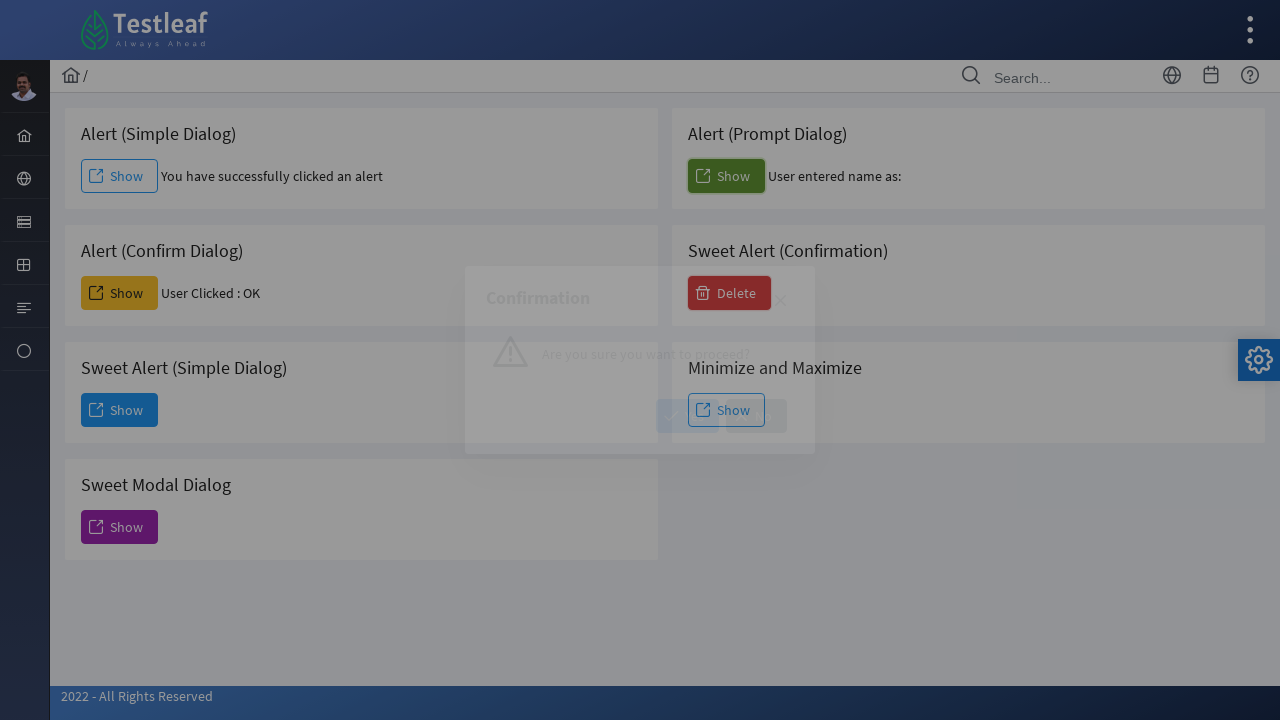

Waited for sweet alert confirmation dialog to appear
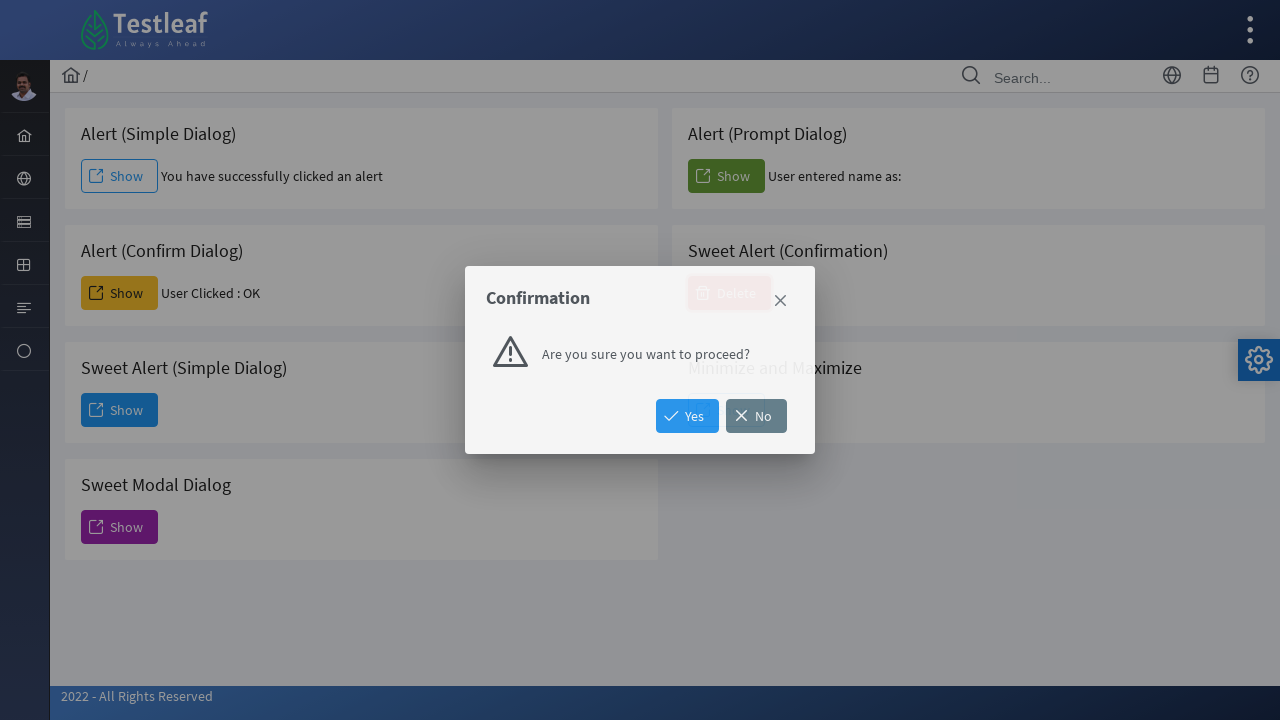

Clicked confirmation button to accept sweet alert at (756, 416) on [name='j_idt88:j_idt109']
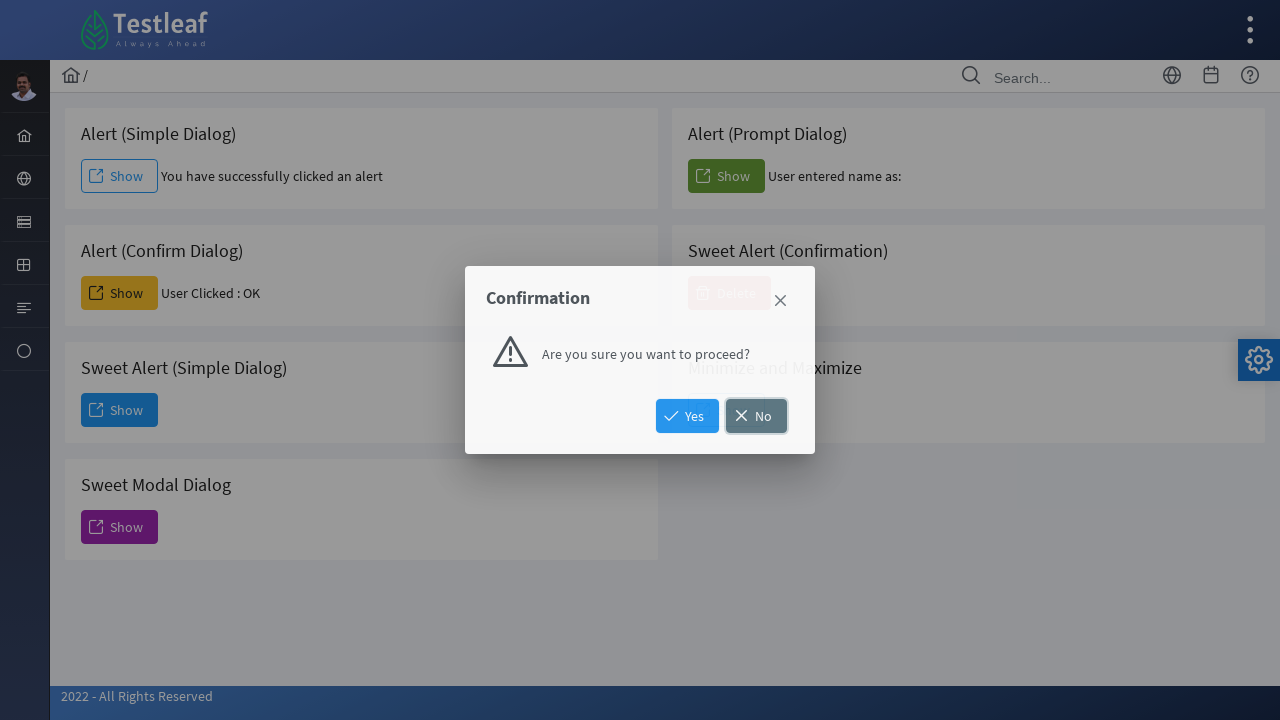

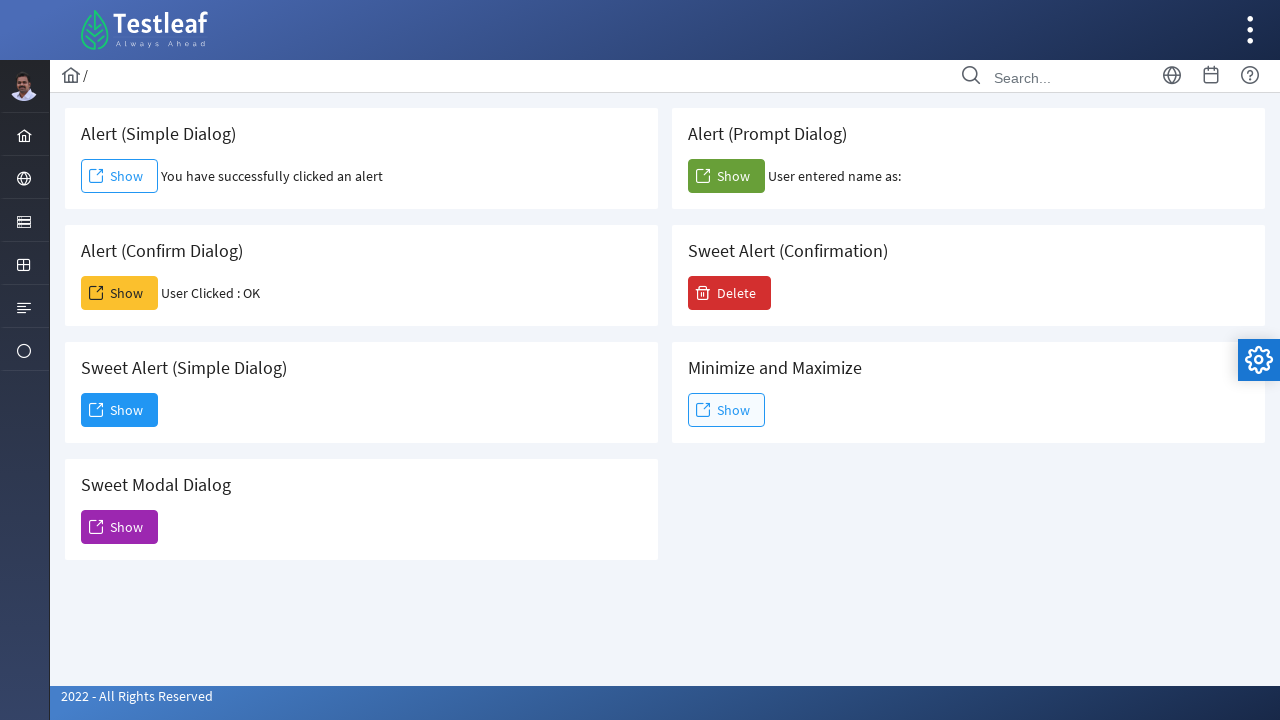